Tests opening a new window, switching to it, and closing it

Starting URL: https://www.qaclickacademy.com/practice.php

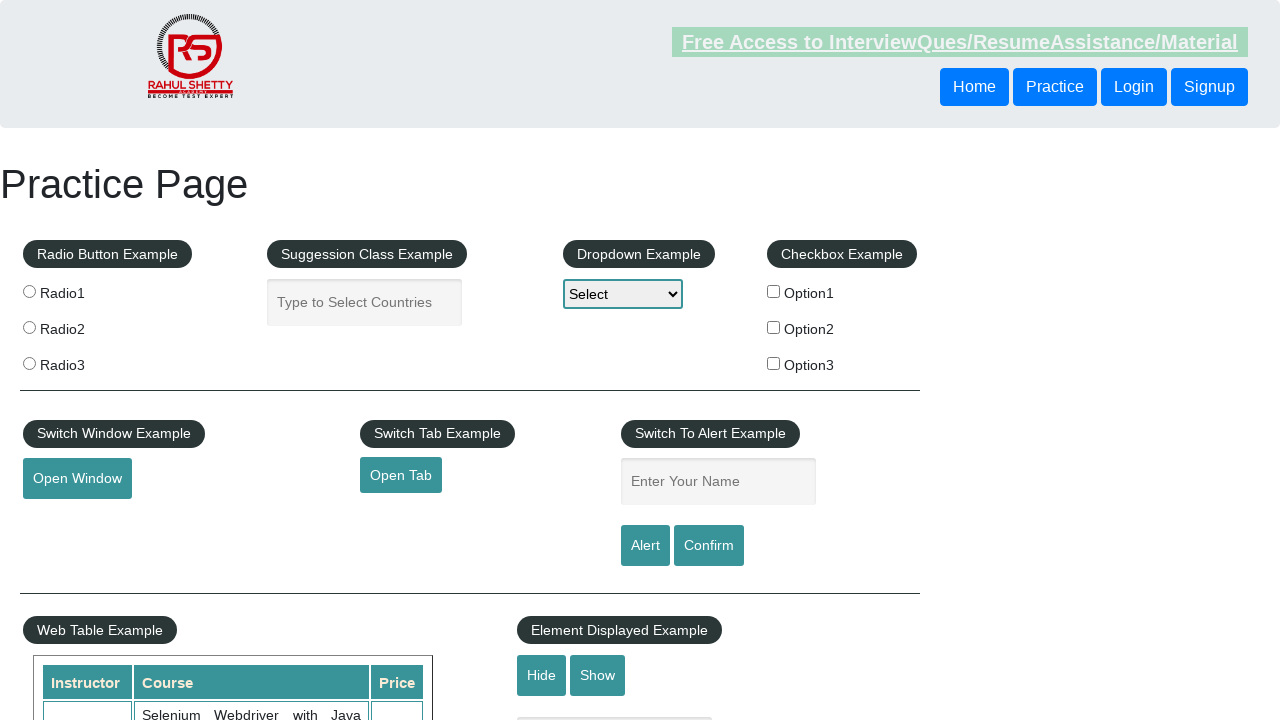

Navigated to QA Click Academy practice page
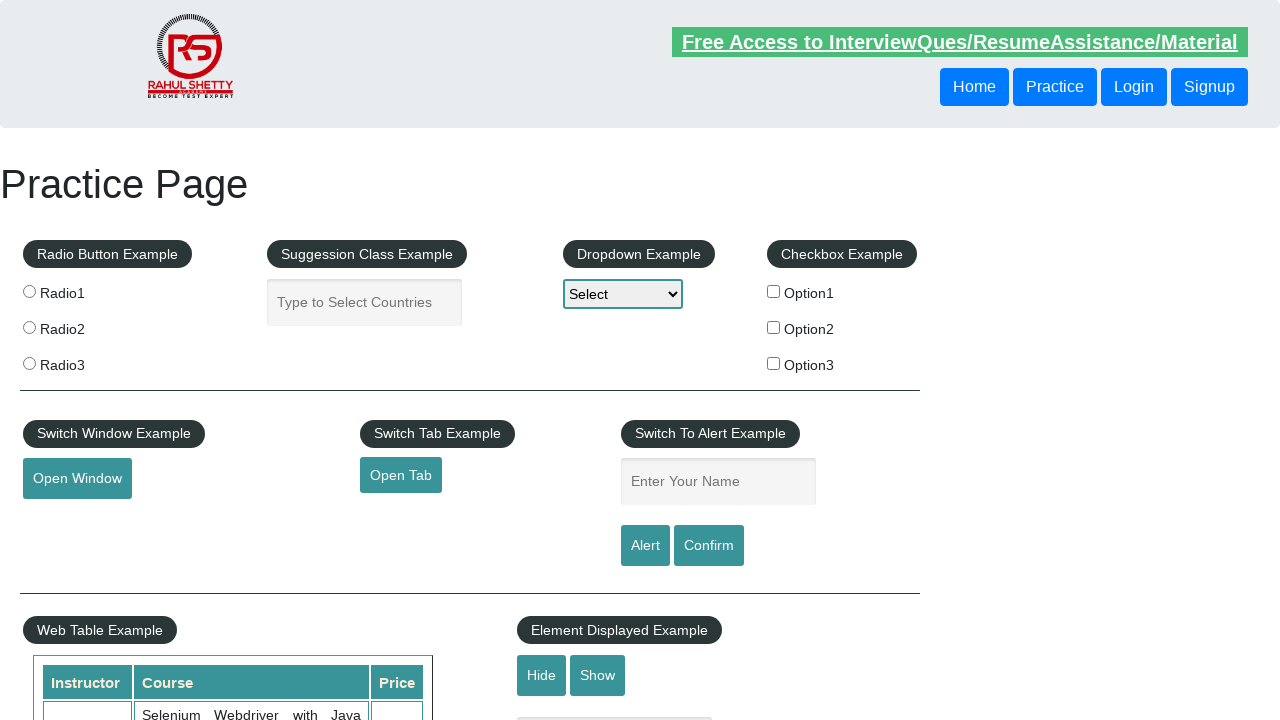

Clicked button to open new window at (77, 479) on #openwindow
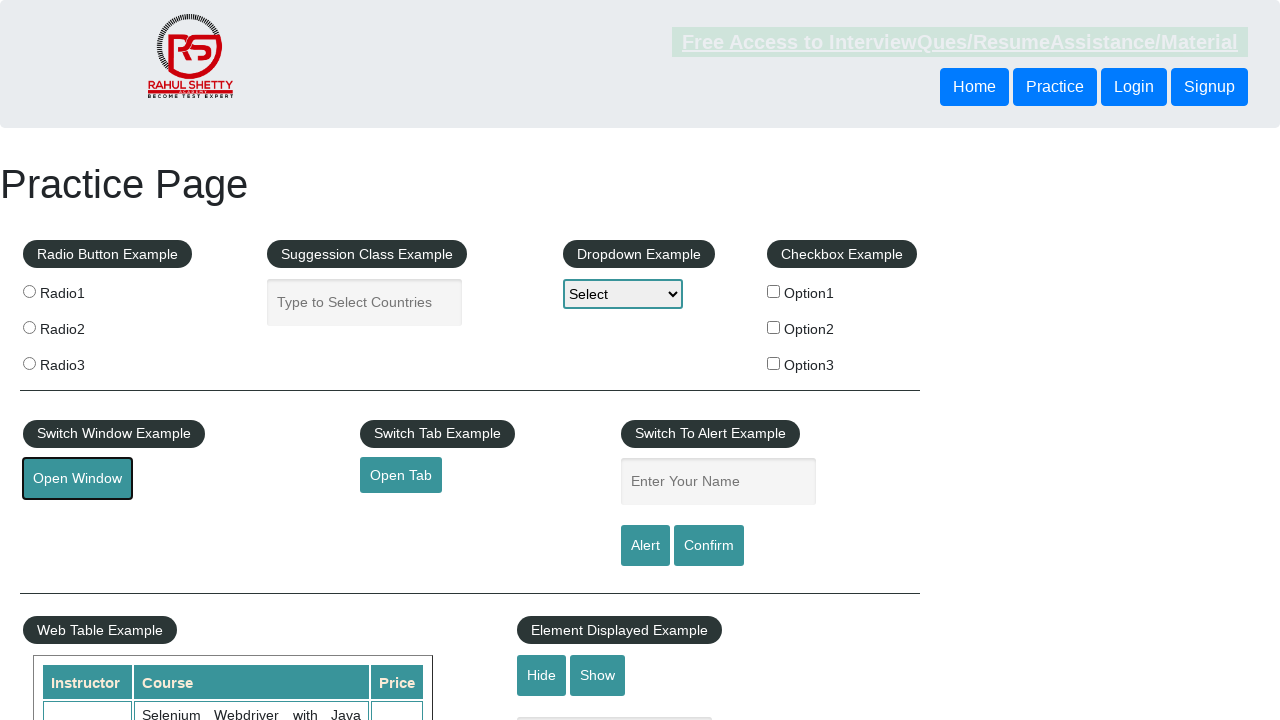

Switched to new window
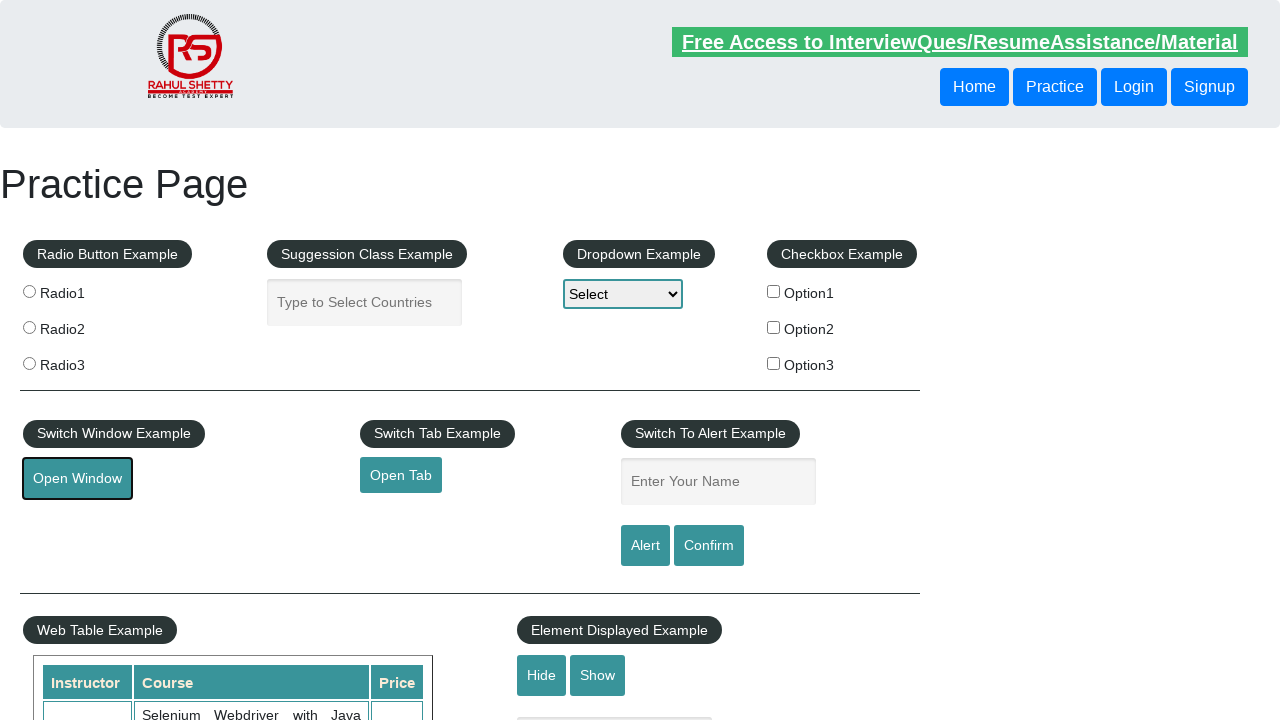

Closed the new window
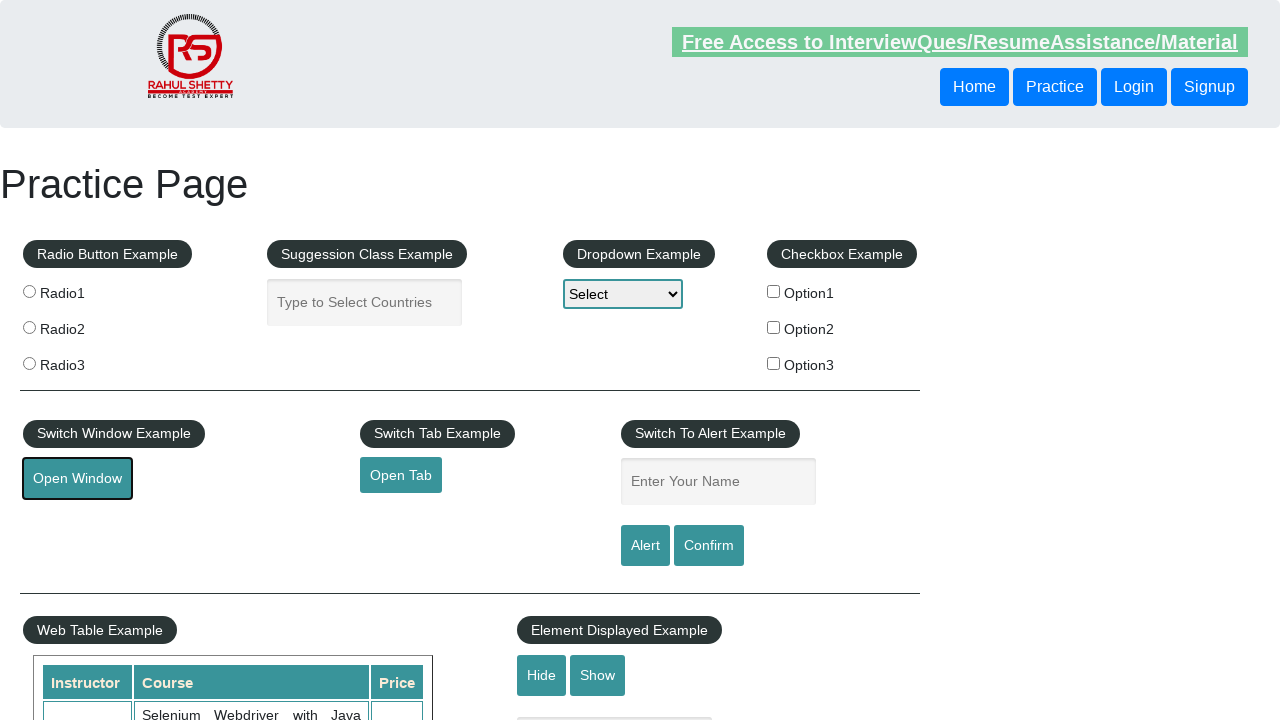

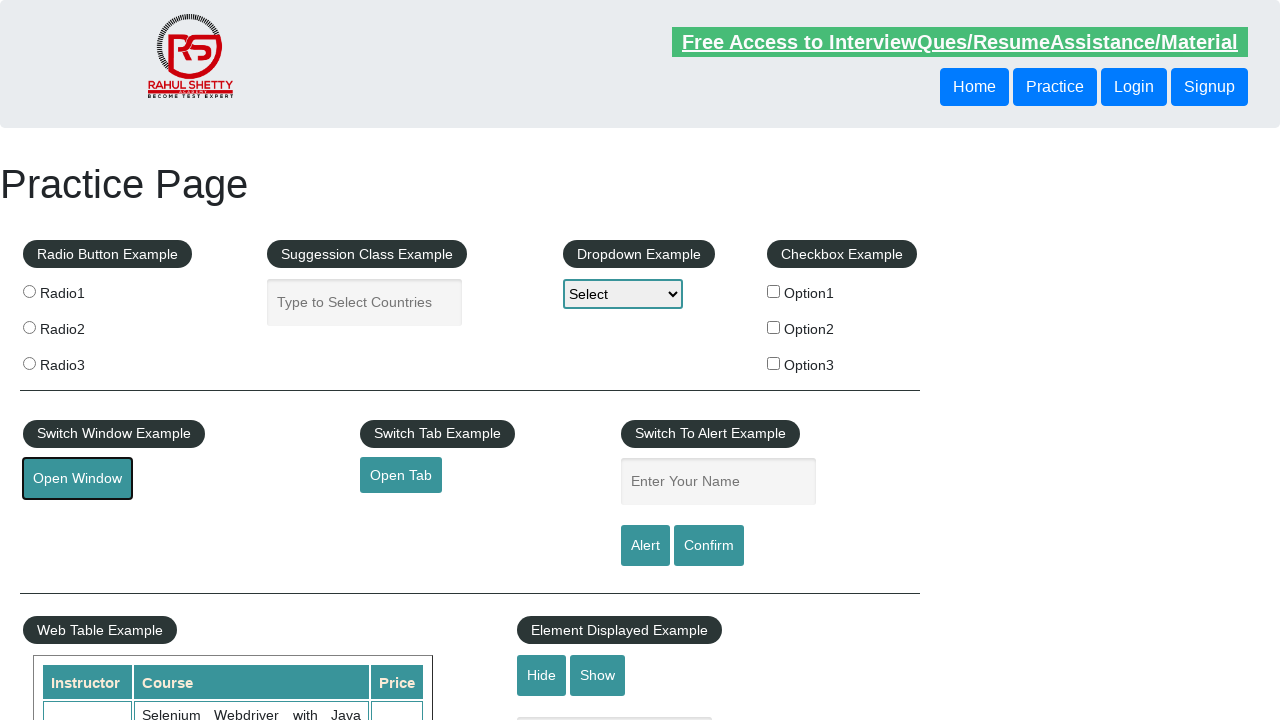